Clicks on the About link in the footer and verifies user is redirected to the about page

Starting URL: https://webshop-agil-testautomatiserare.netlify.app/

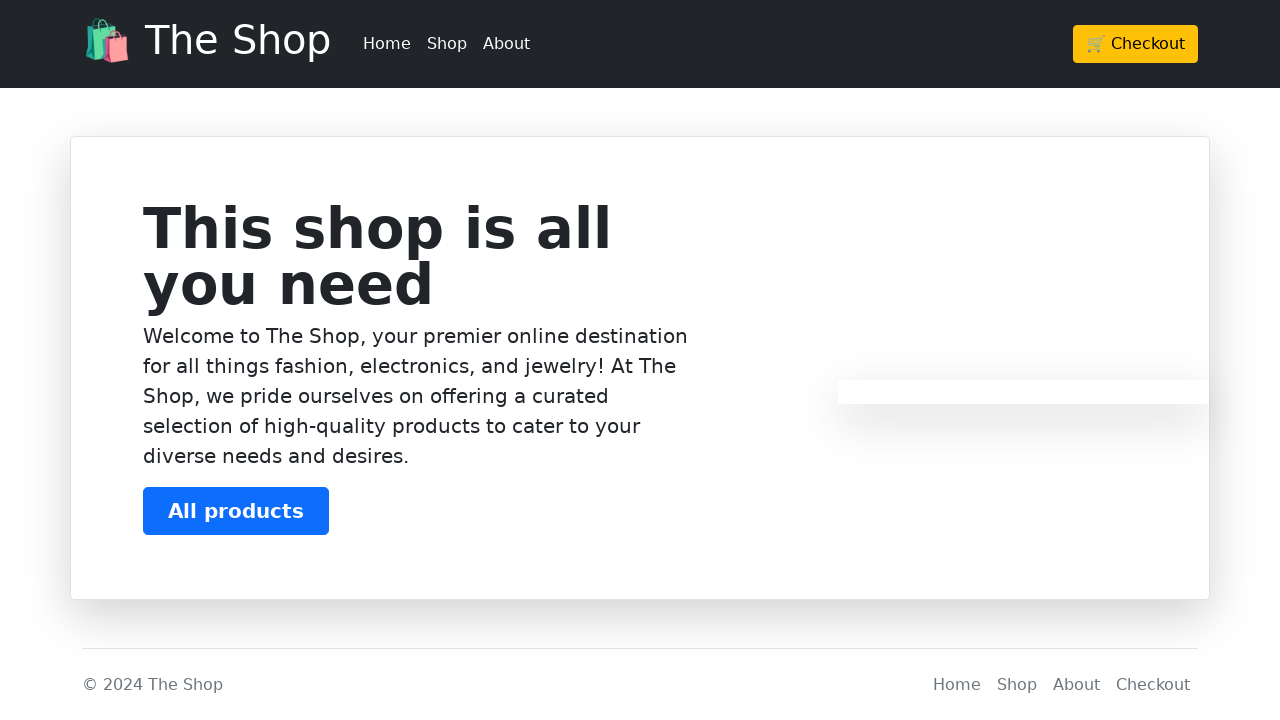

Clicked About link in footer at (1076, 685) on (//a[@class='nav-link px-2 text-muted' and text()='About'])[1]
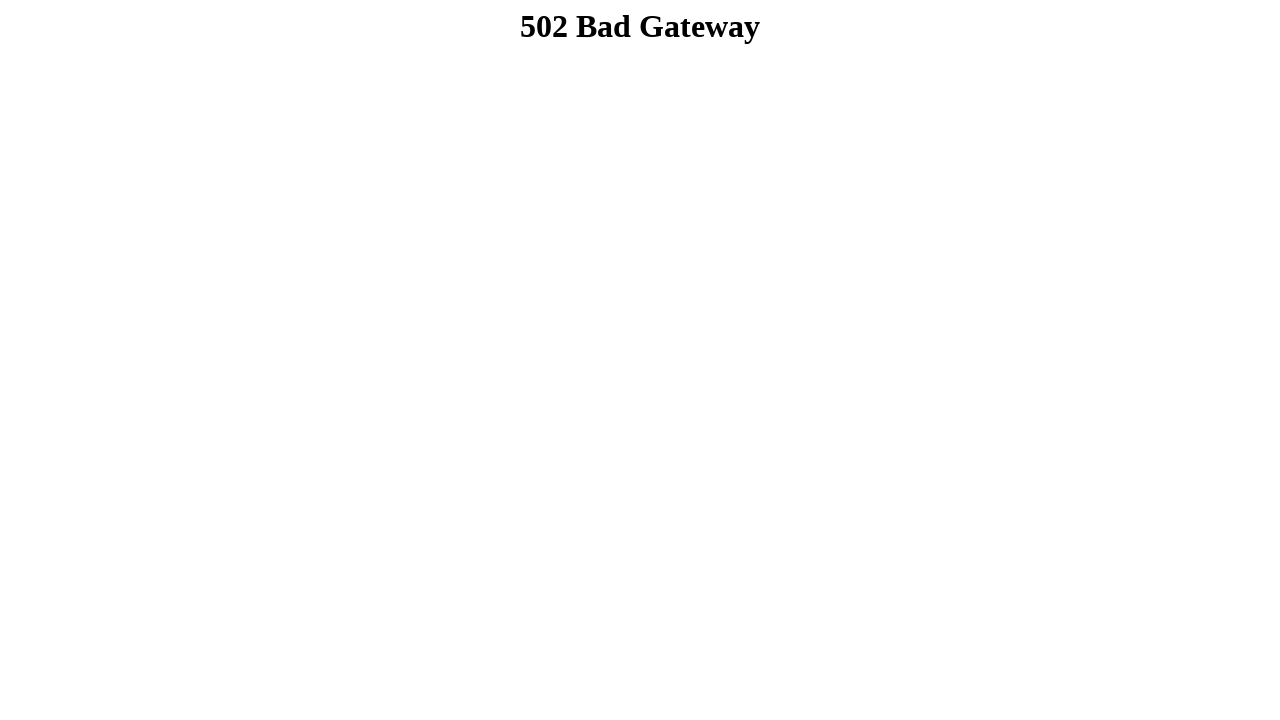

Verified redirect to about page
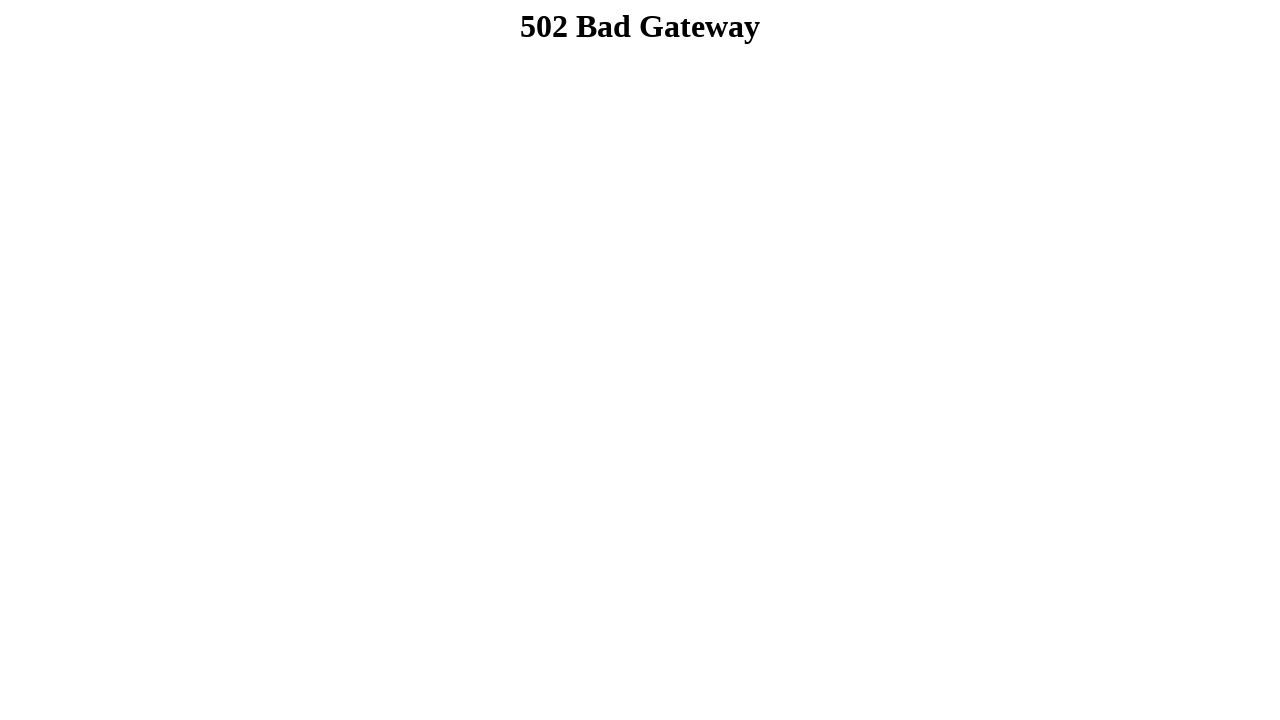

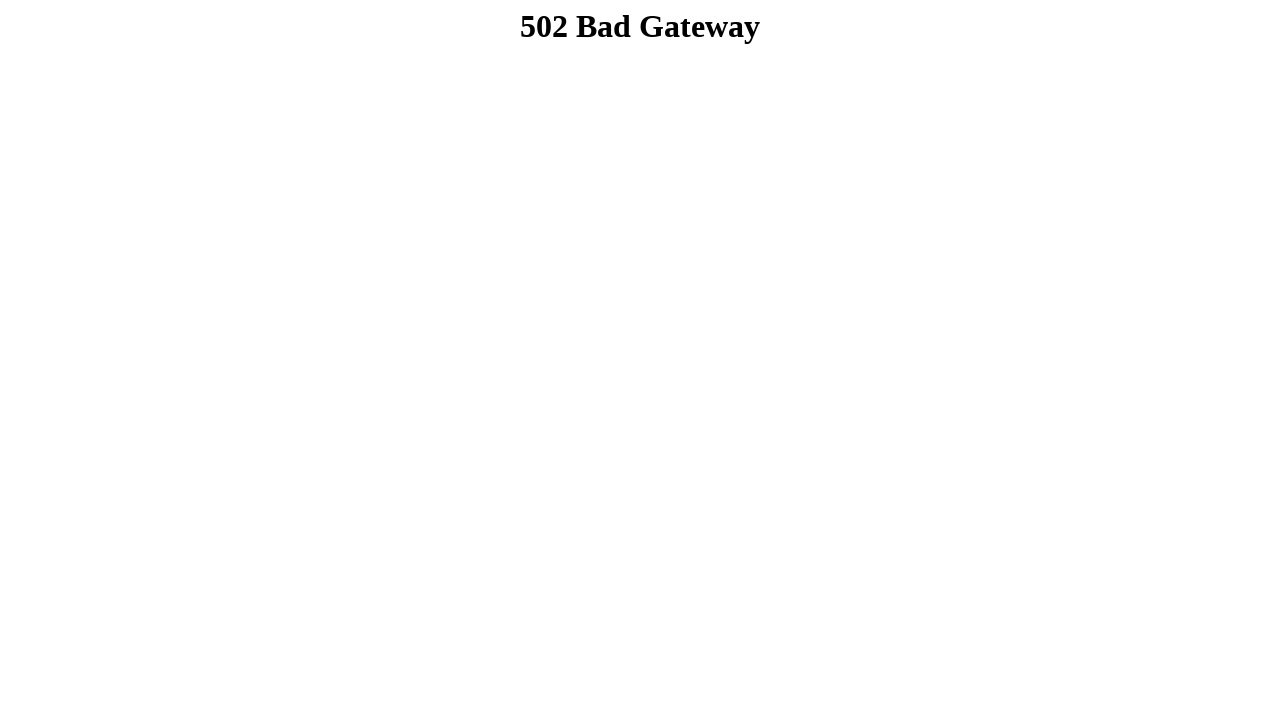